Tests JavaScript info alert by clicking a button to trigger an alert, verifying its text, and accepting it

Starting URL: http://the-internet.herokuapp.com/javascript_alerts

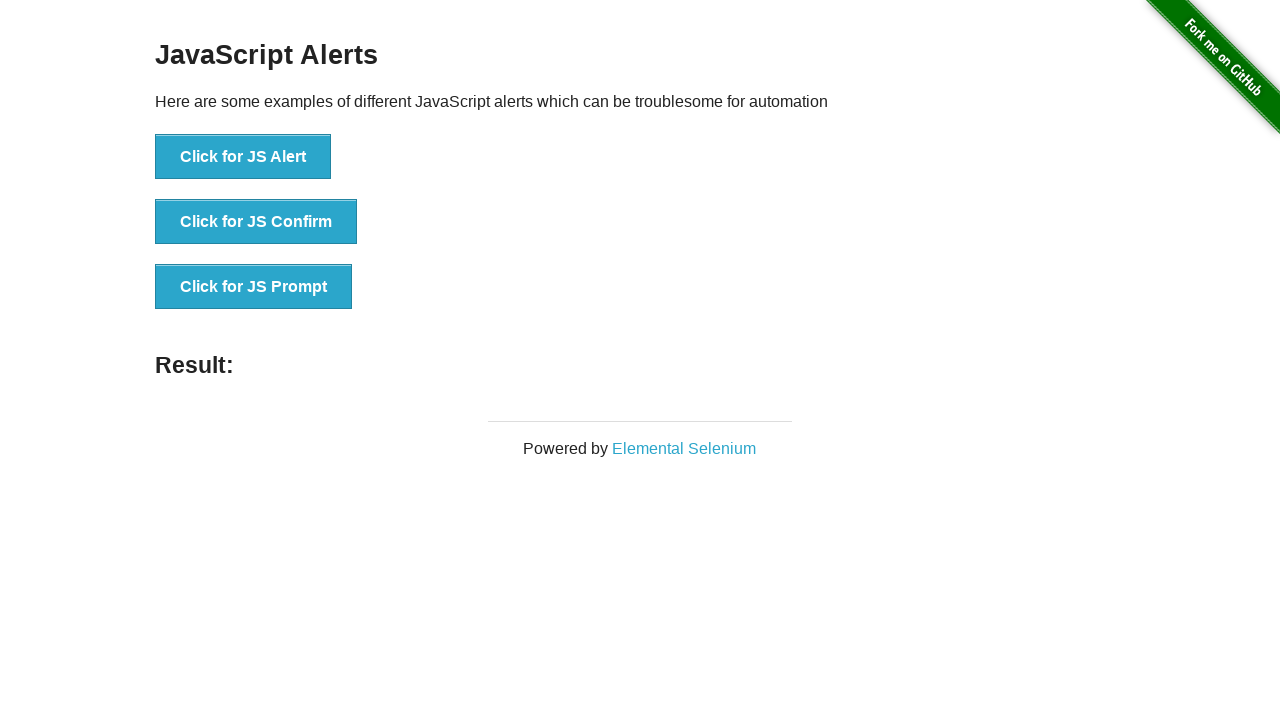

Clicked button to trigger JavaScript info alert at (243, 157) on button[onclick='jsAlert()']
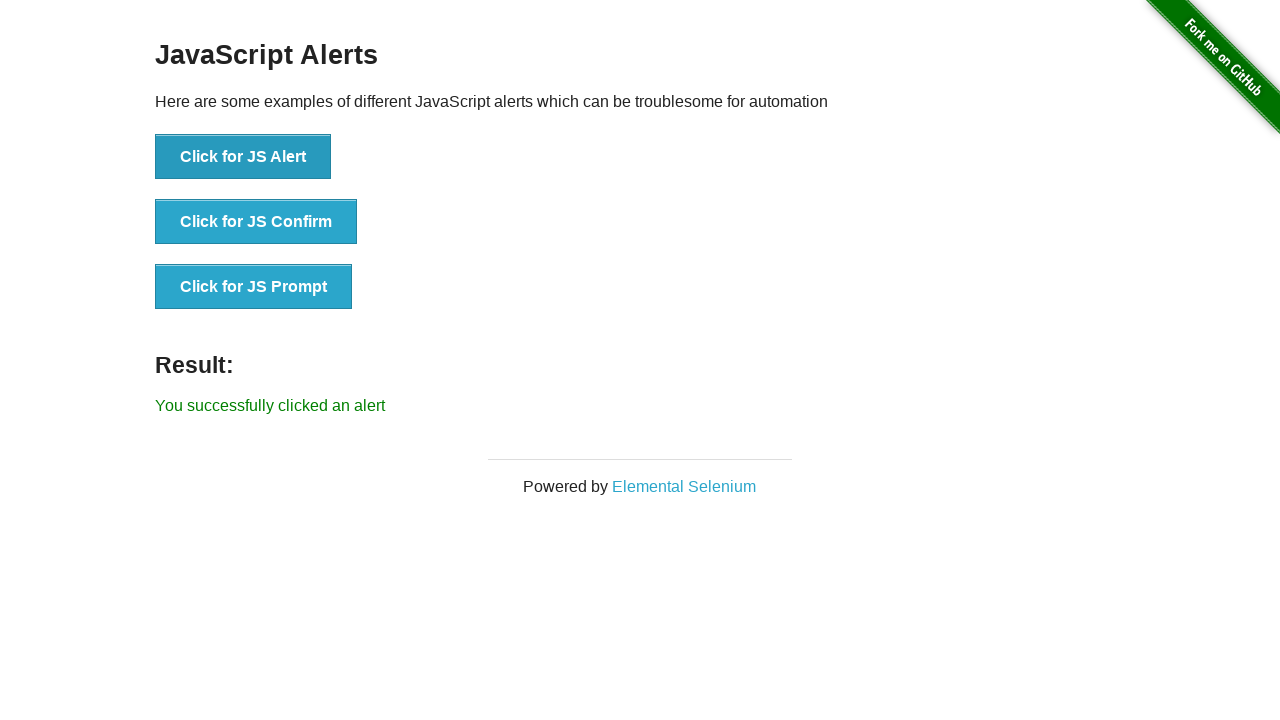

Set up dialog listener to accept alert
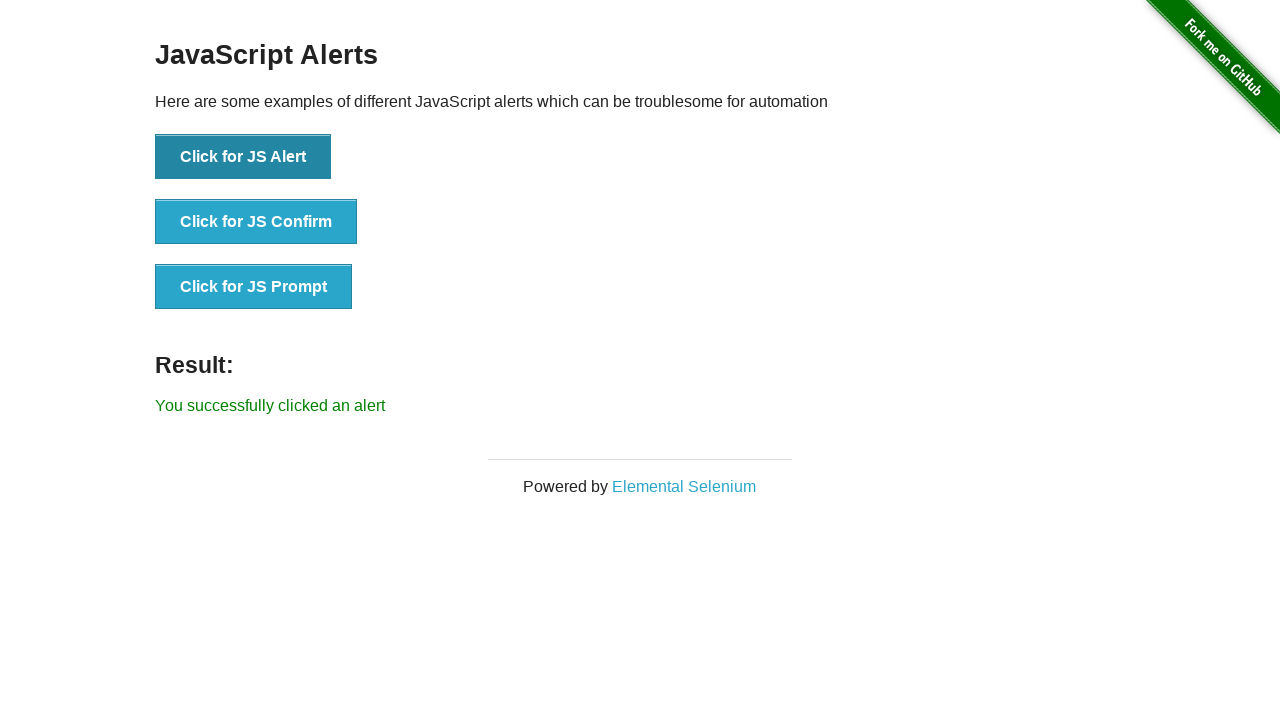

Configured one-time dialog handler to accept alert
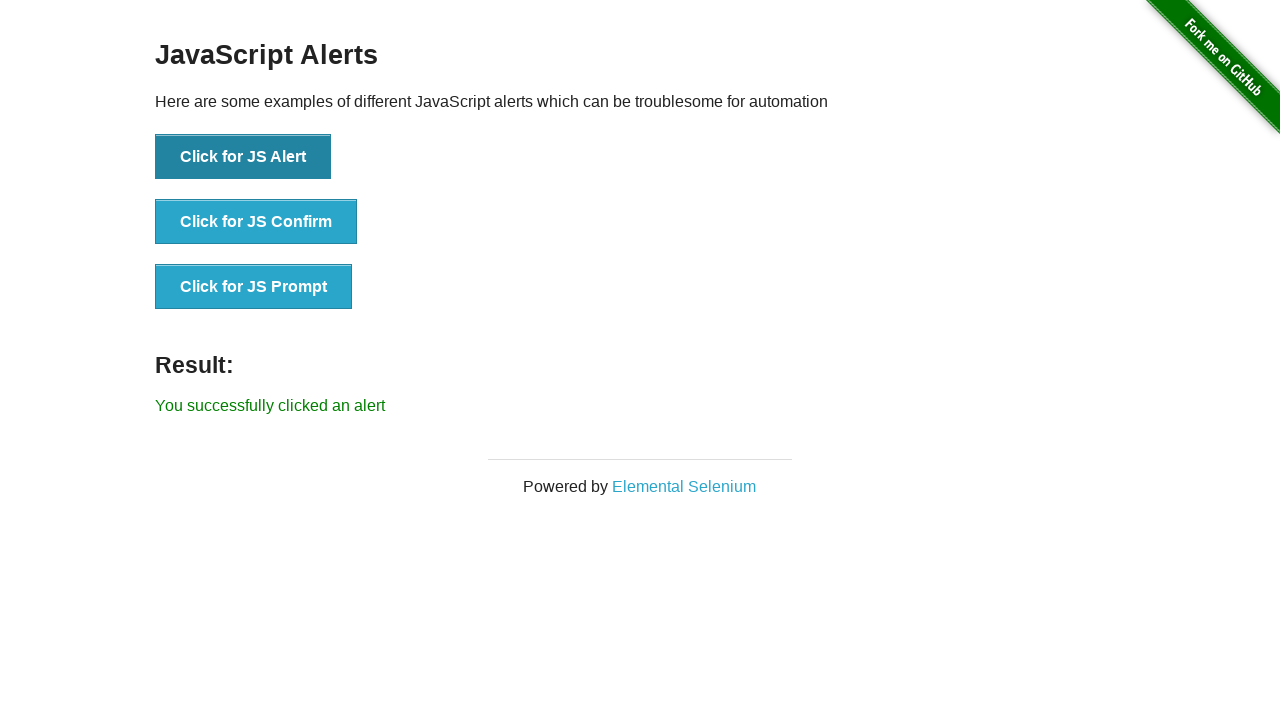

Clicked button to trigger JavaScript info alert and accepted it at (243, 157) on button[onclick='jsAlert()']
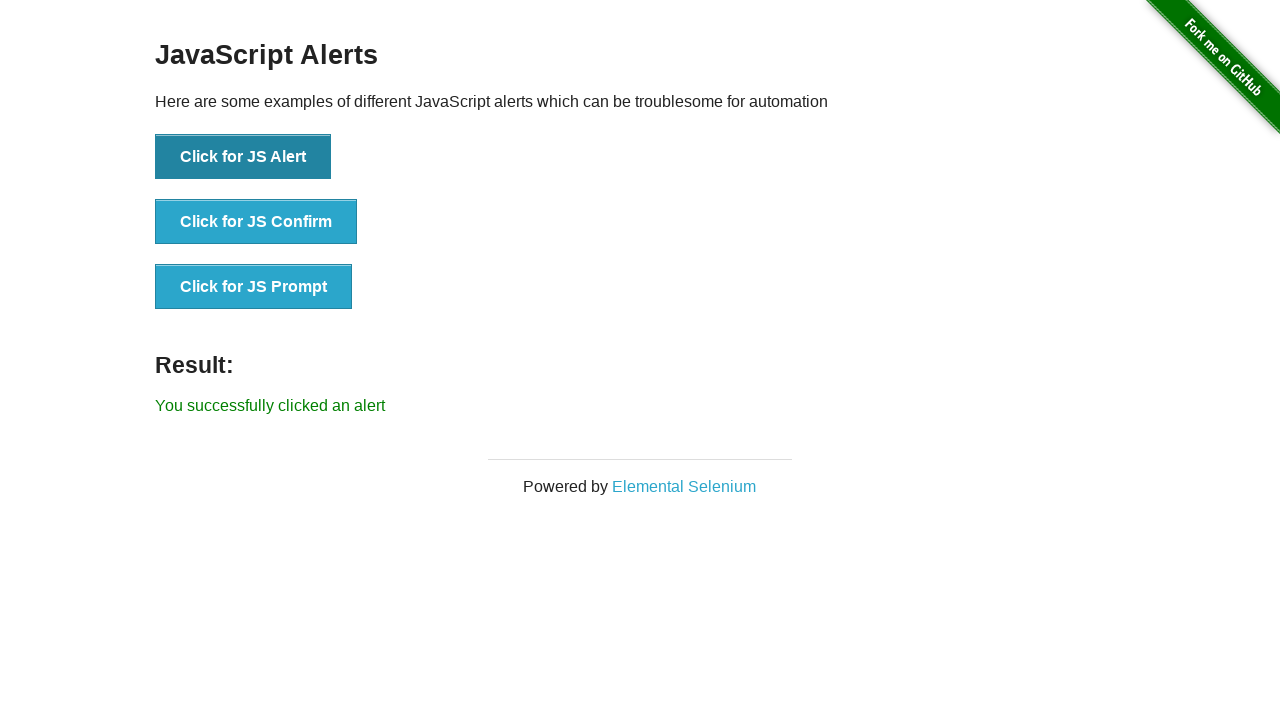

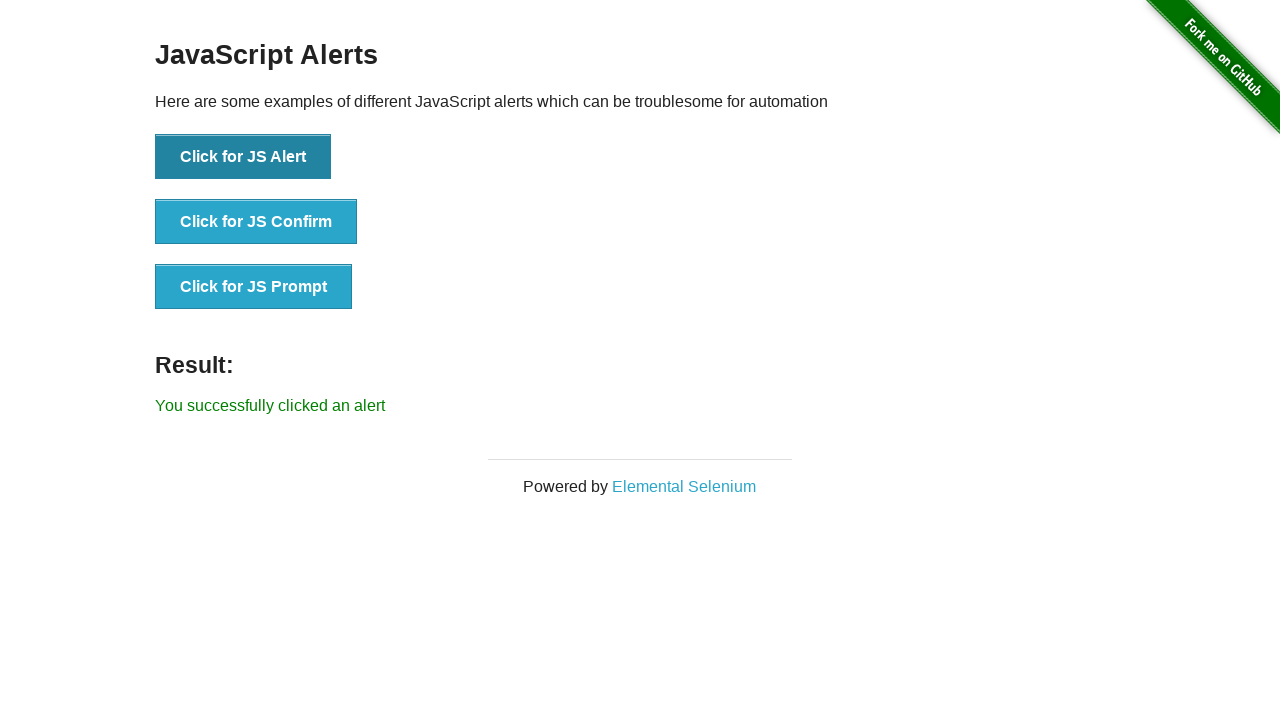